Tests dynamic loading functionality by clicking a start button and waiting for dynamically loaded content to appear with "Hello World!" text

Starting URL: https://the-internet.herokuapp.com/dynamic_loading/2

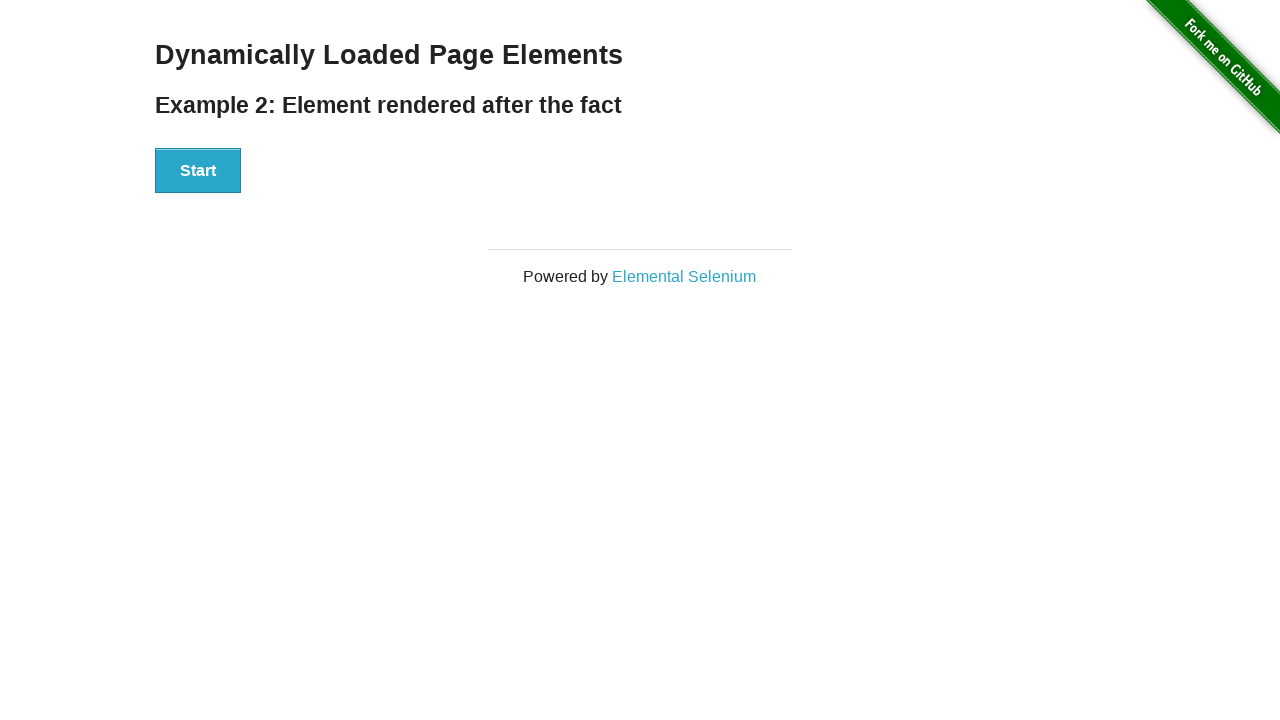

Clicked start button to trigger dynamic loading at (198, 171) on #start button
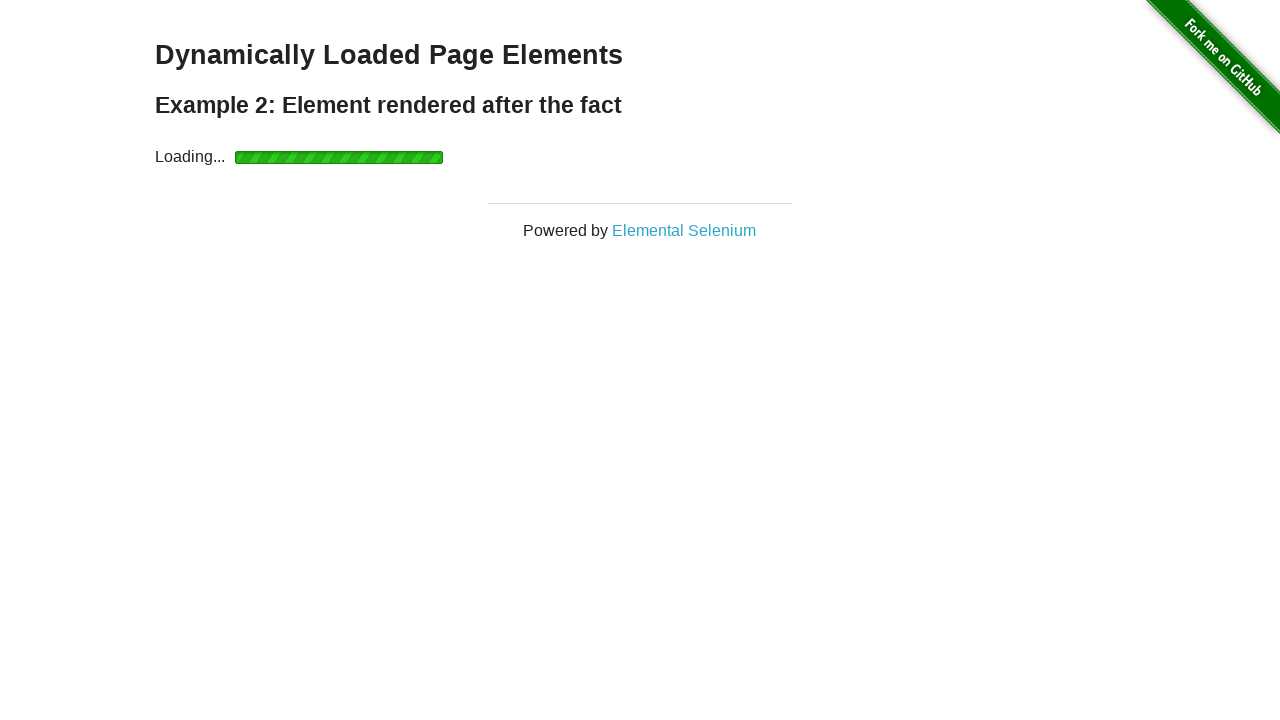

Finish element became visible after dynamic loading
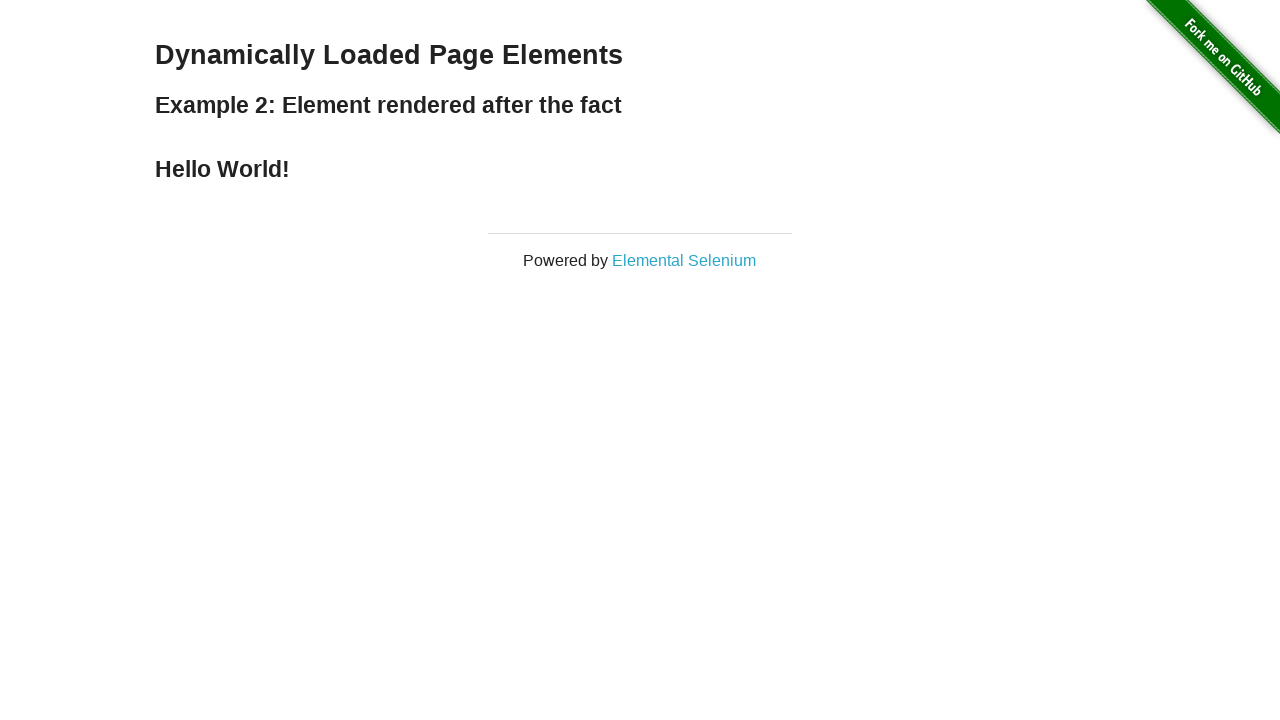

Retrieved text content from finish element
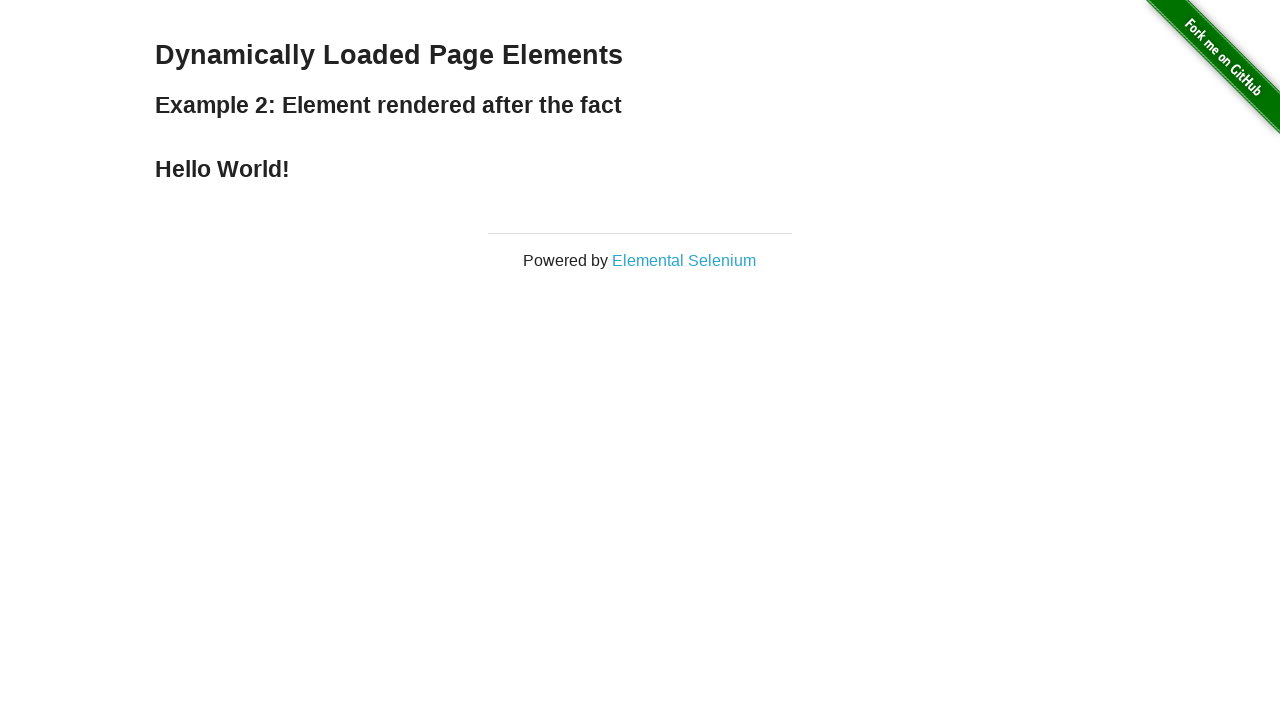

Verified 'Hello World!' text is present in dynamically loaded content
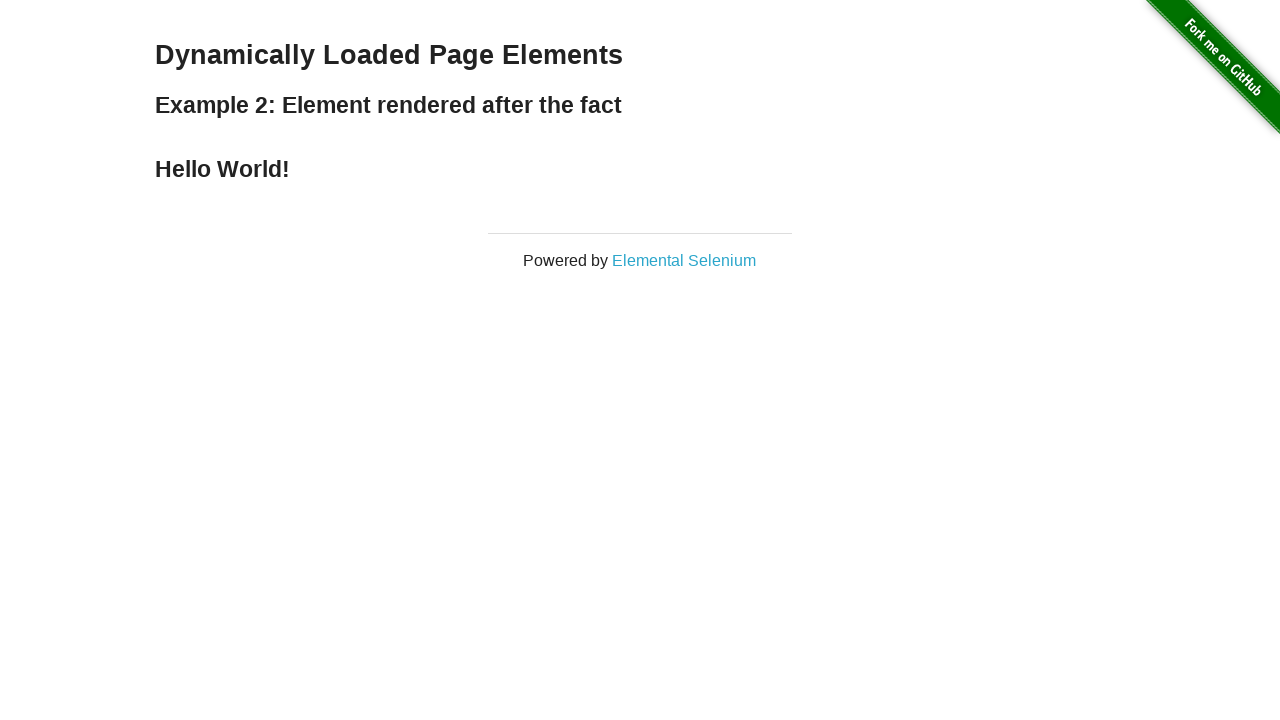

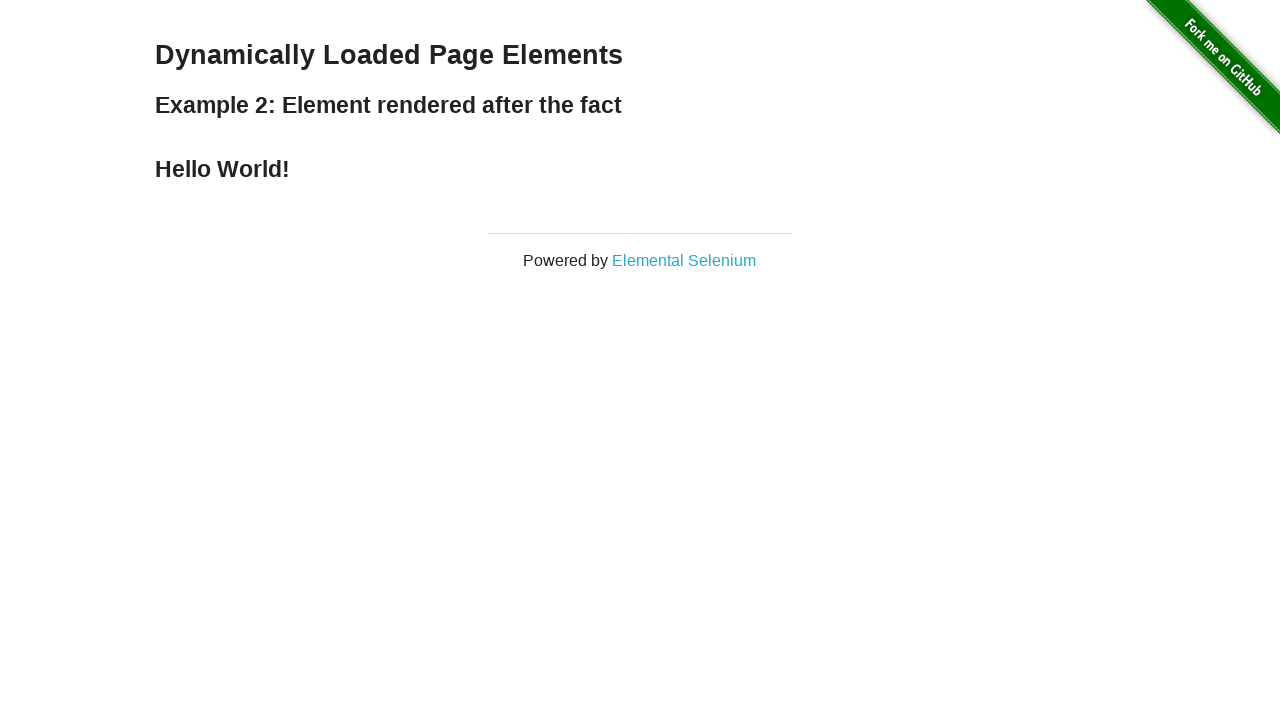